Tests visibility states by clicking hide button and checking various element visibility states

Starting URL: http://uitestingplayground.com/

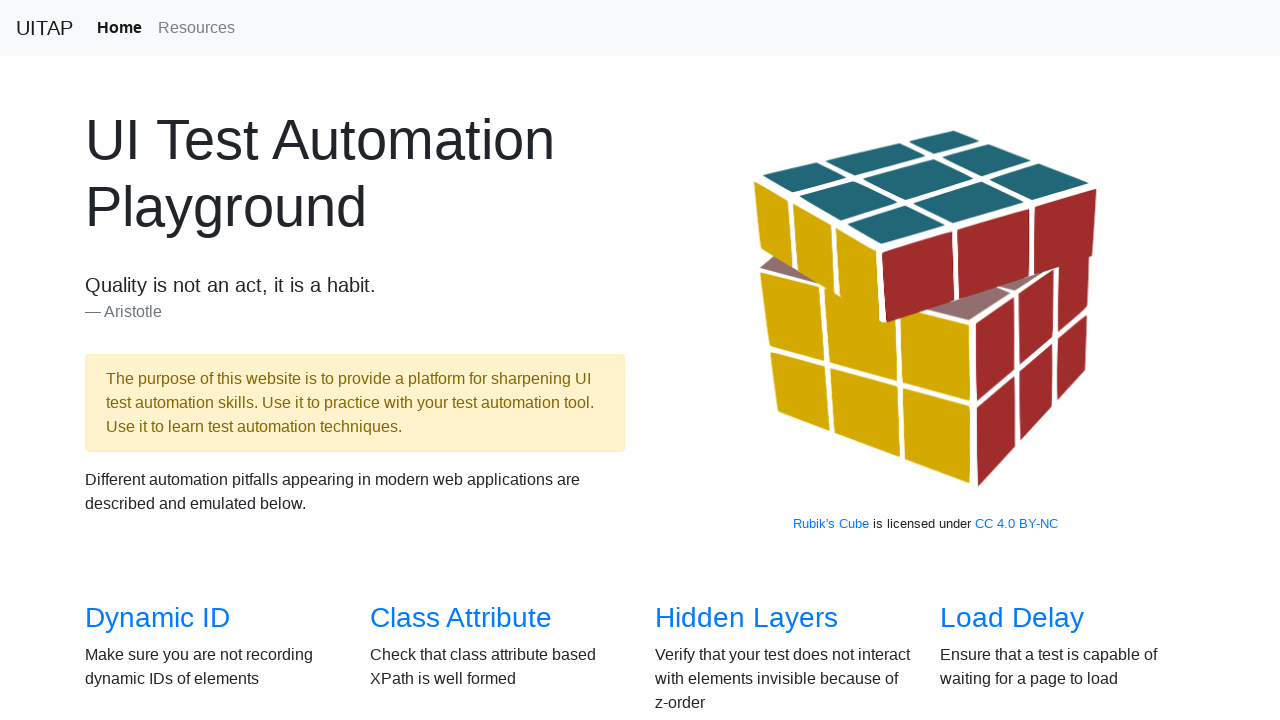

Clicked on Visibility link at (135, 360) on internal:role=link[name="Visibility"i]
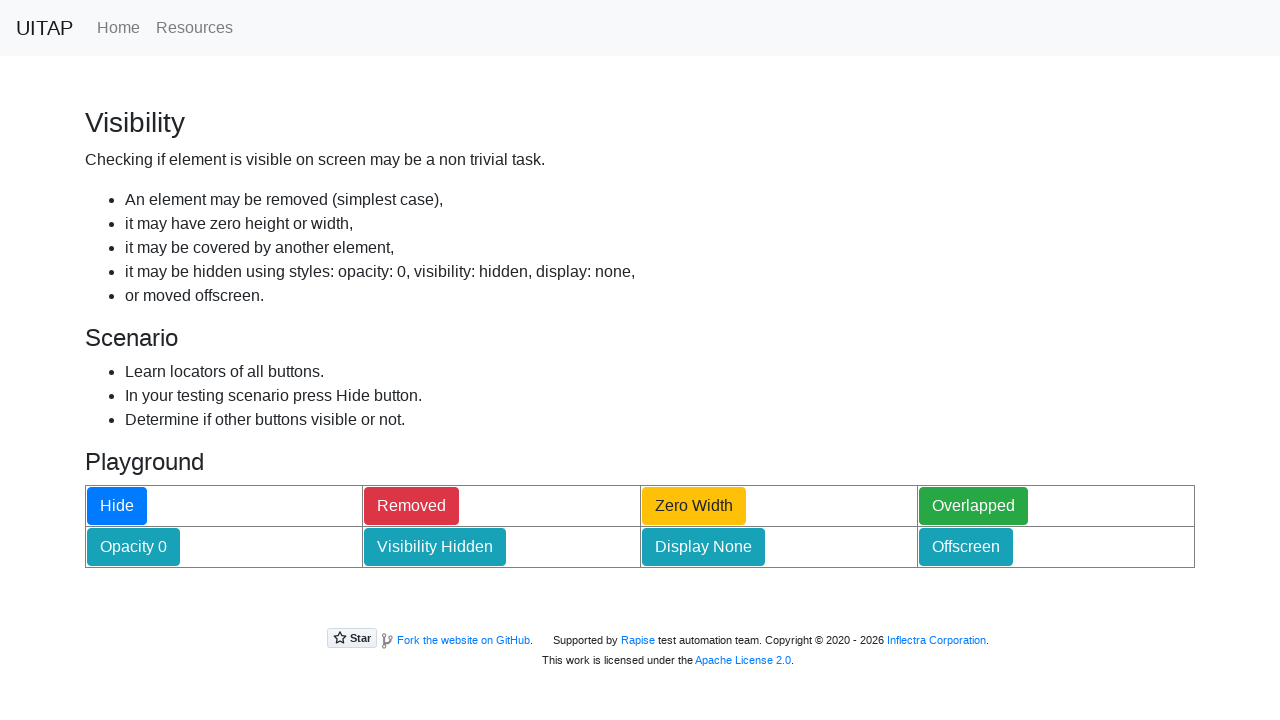

Clicked Hide button to hide other buttons at (117, 506) on internal:role=button[name="Hide"i]
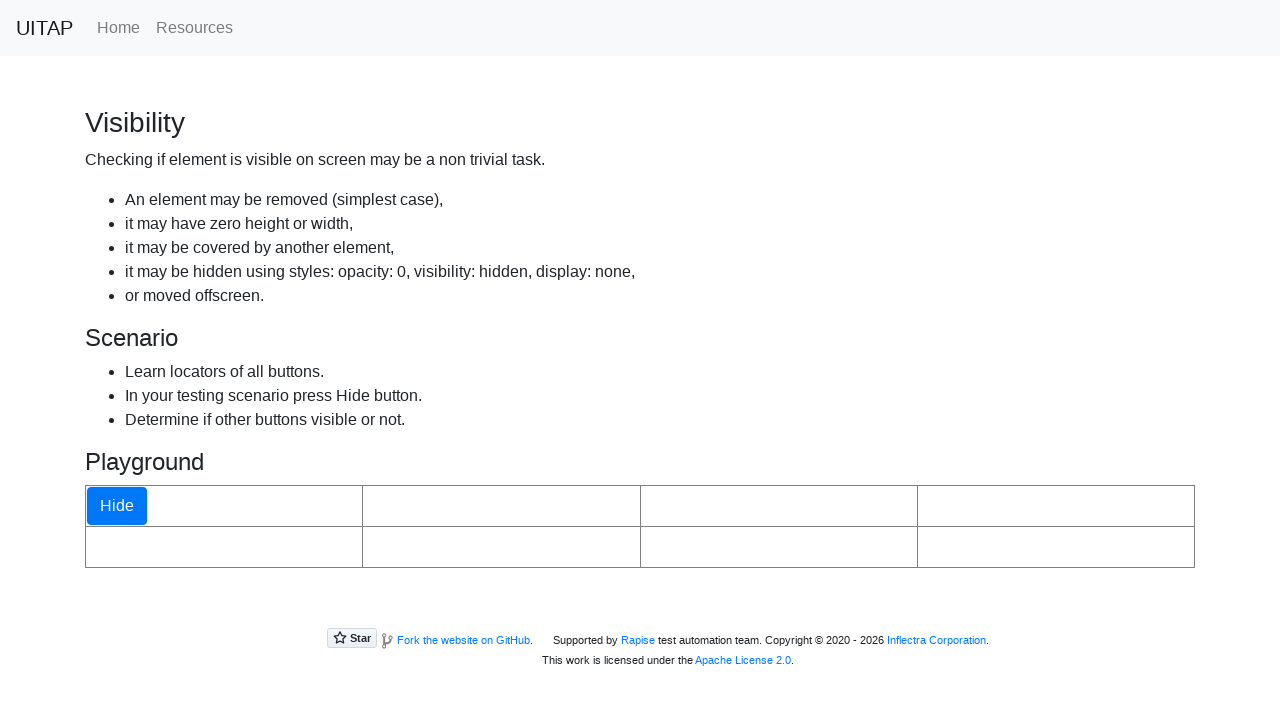

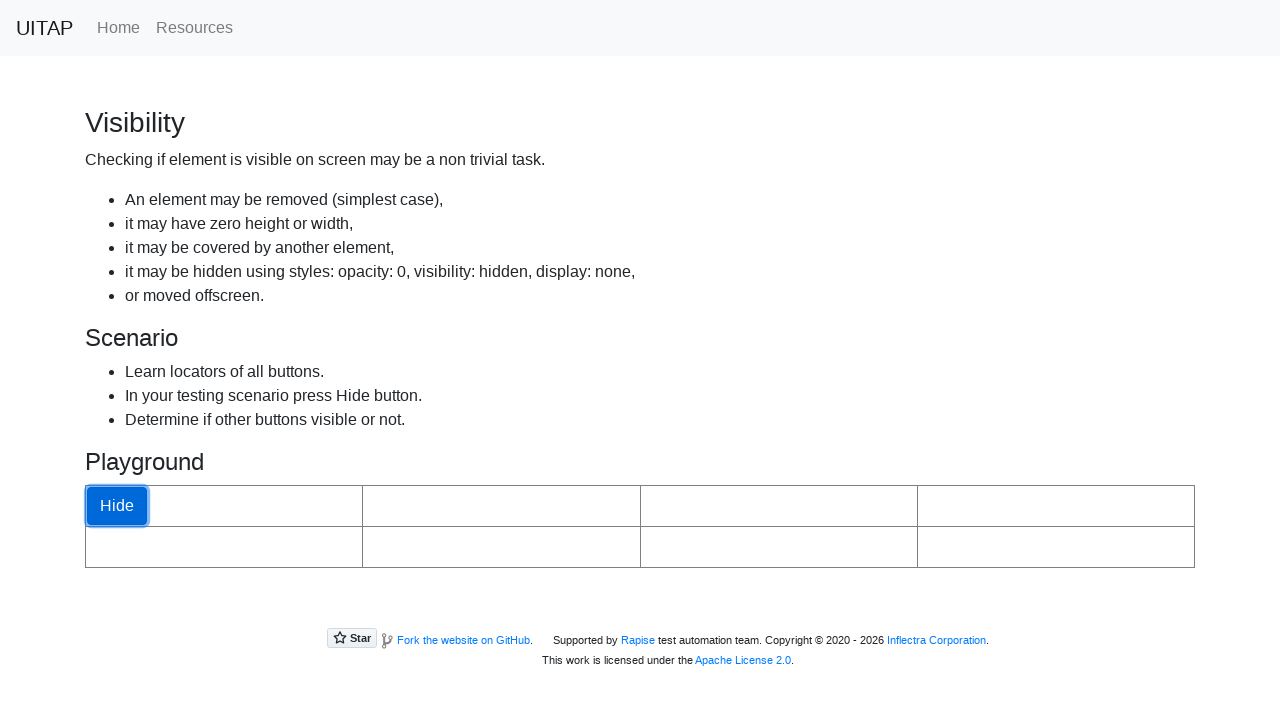